Tests page scrolling functionality by scrolling down 500 pixels and then scrolling back up 500 pixels on the Selenium website

Starting URL: https://www.selenium.dev

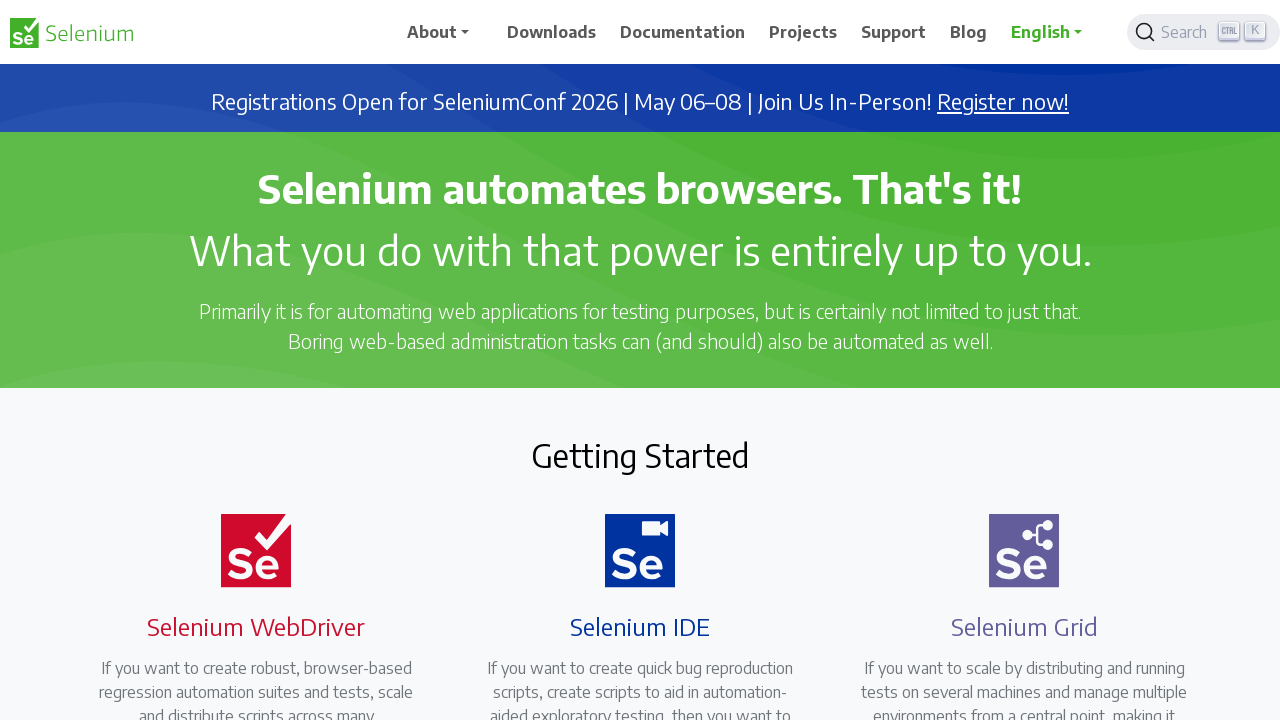

Page loaded (domcontentloaded state reached)
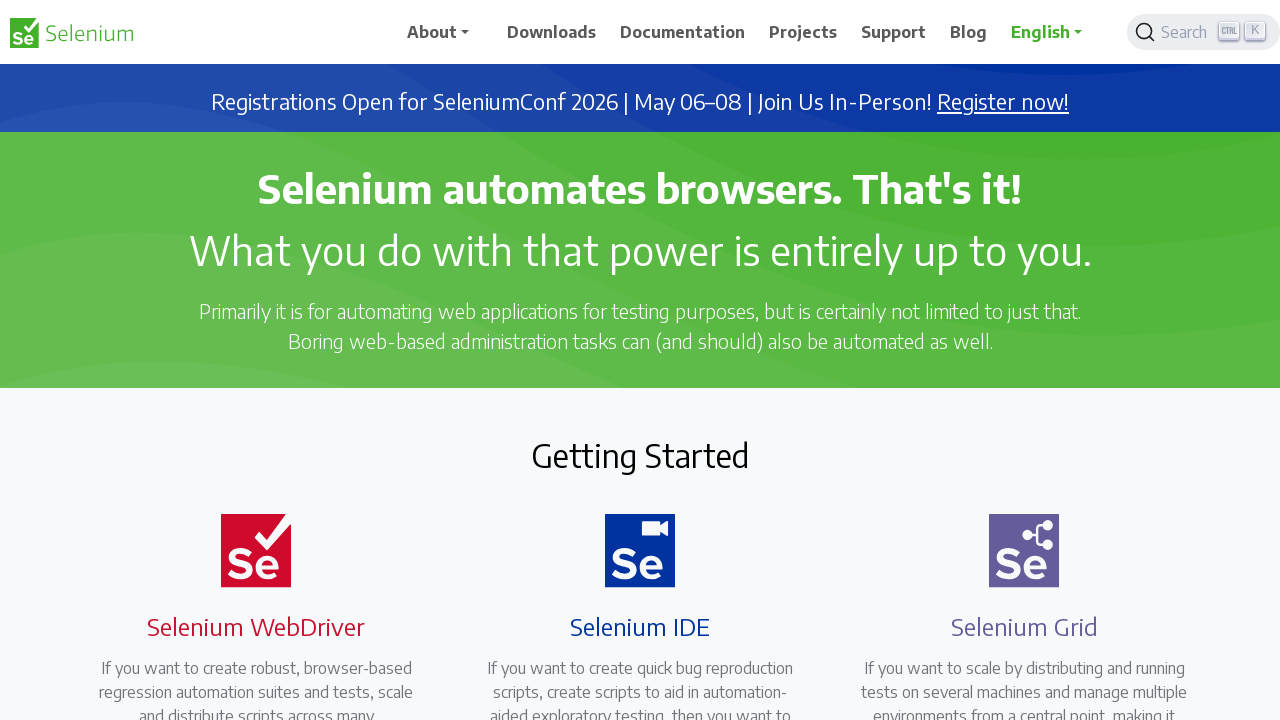

Scrolled down 500 pixels on the Selenium website
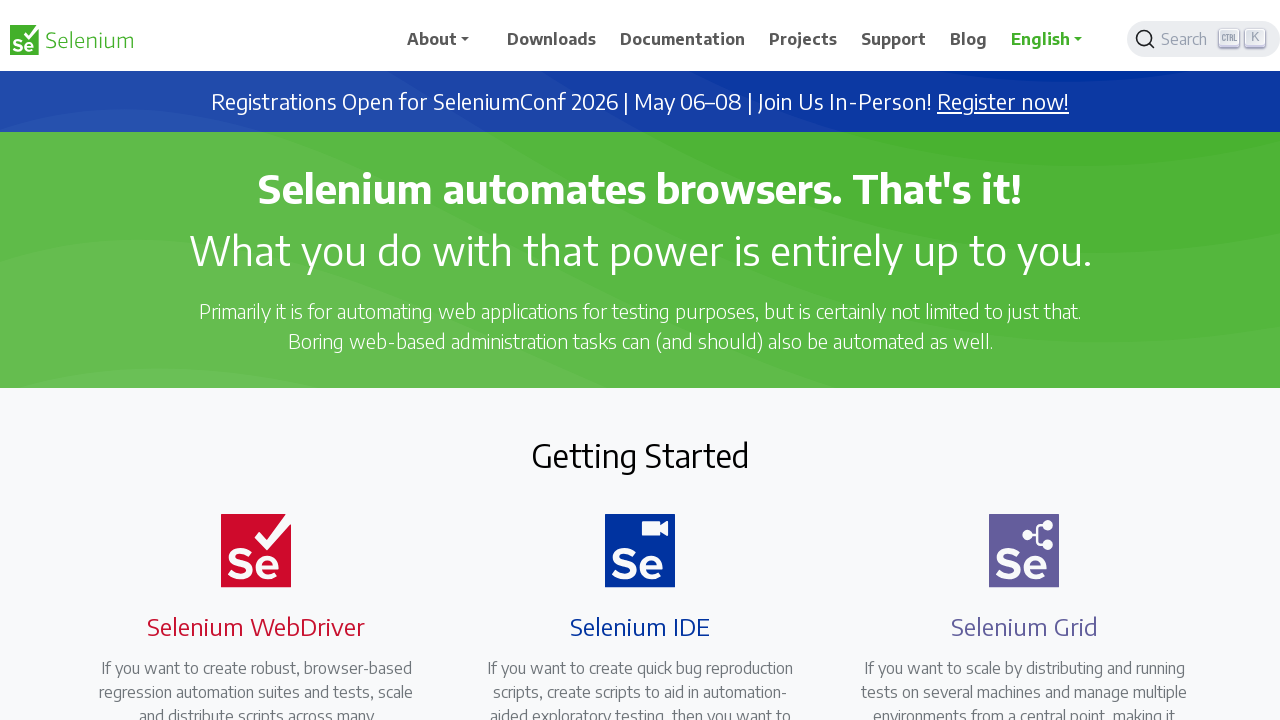

Waited 2 seconds to observe scroll down effect
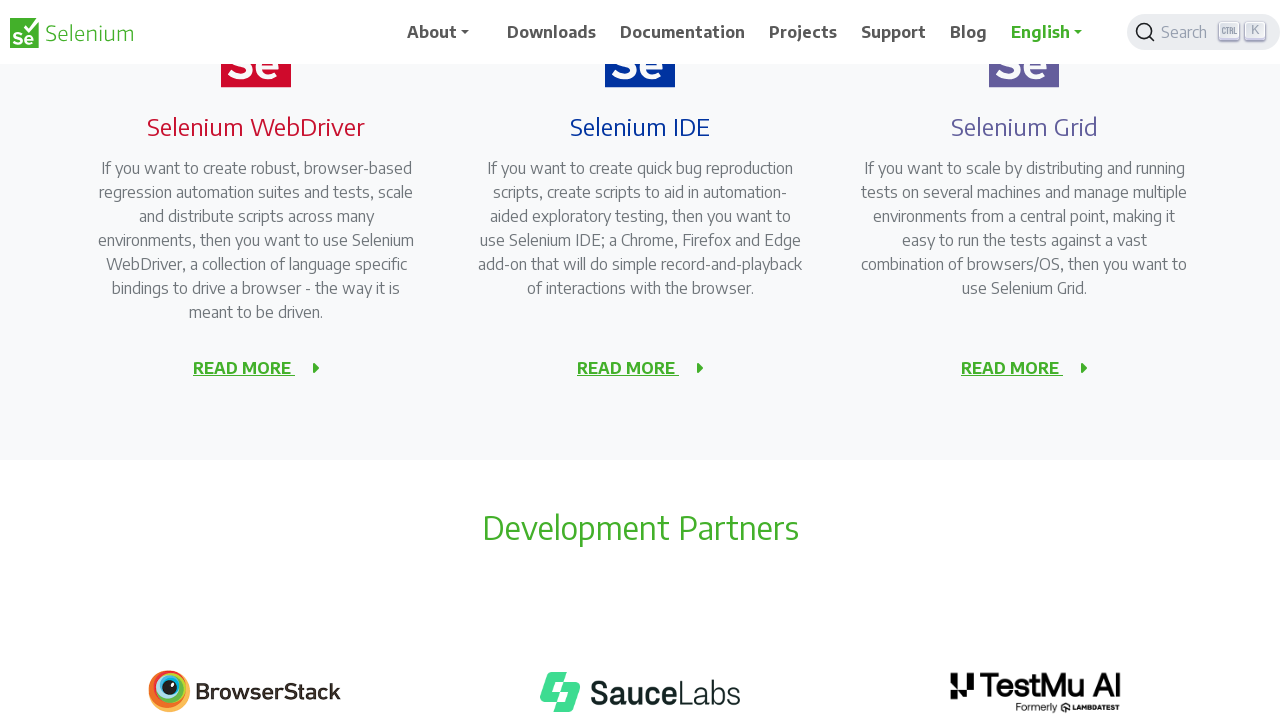

Scrolled back up 500 pixels to original position
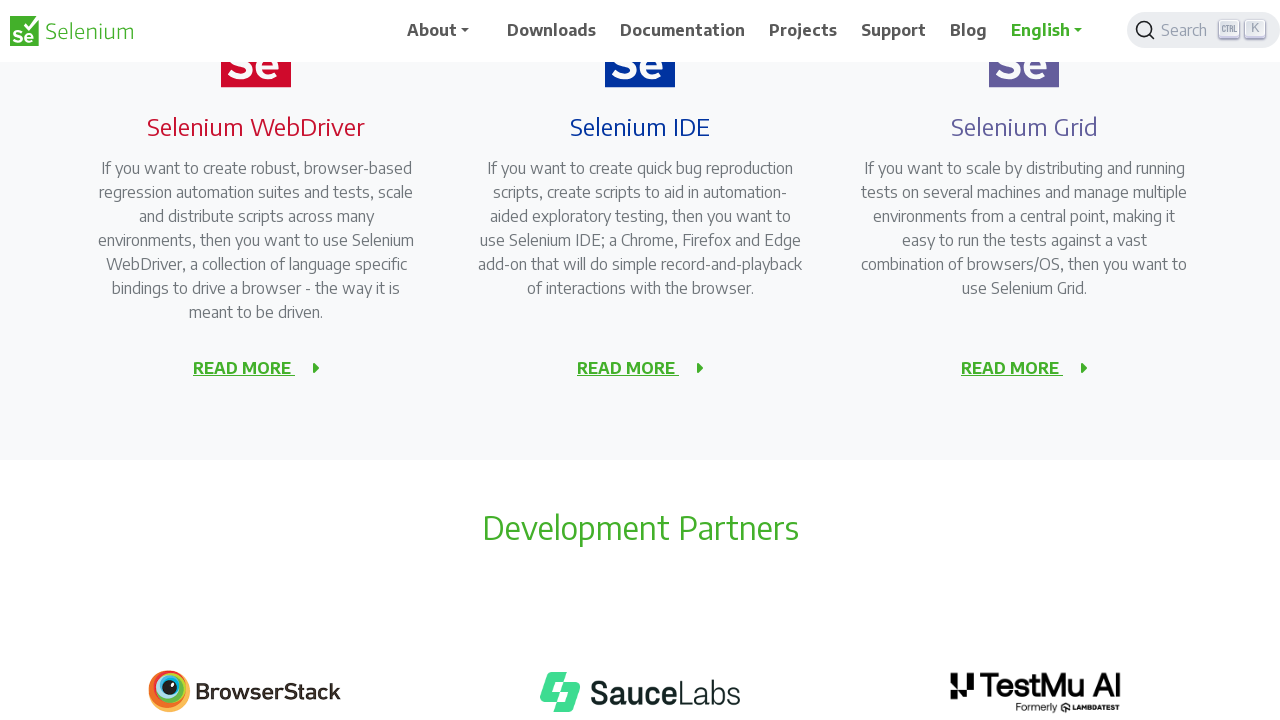

Waited 2 seconds to observe scroll up effect
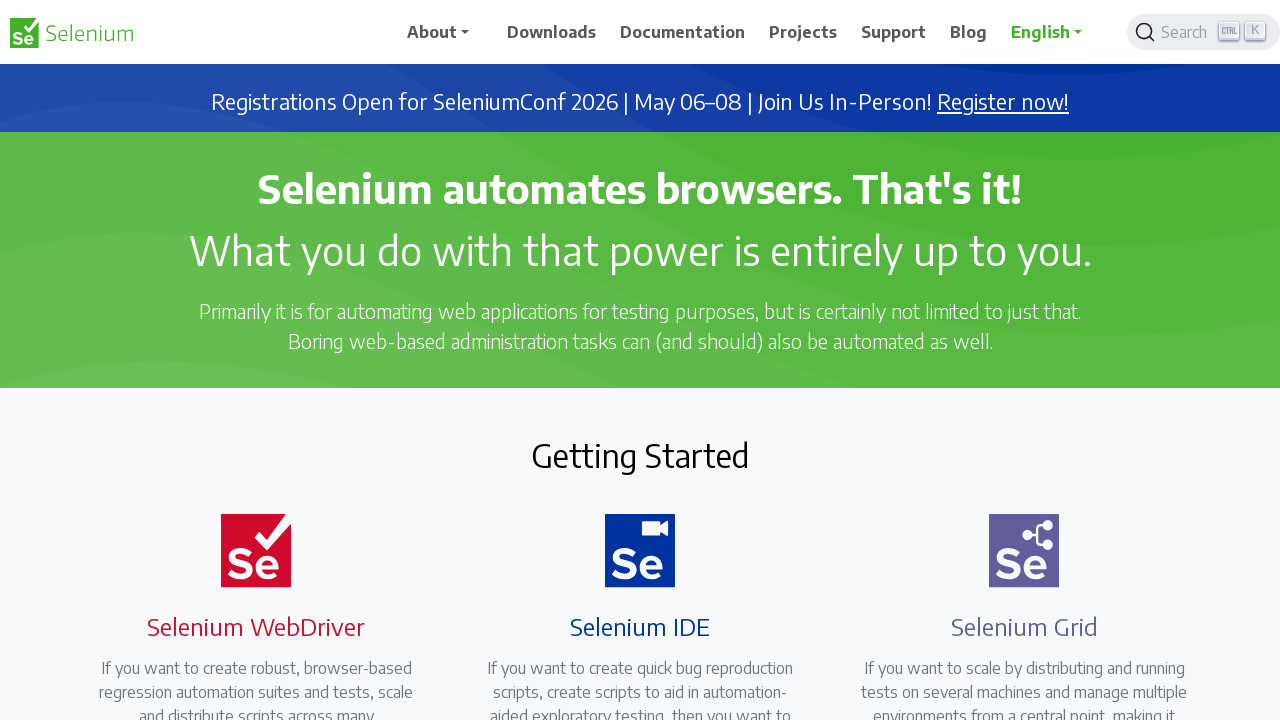

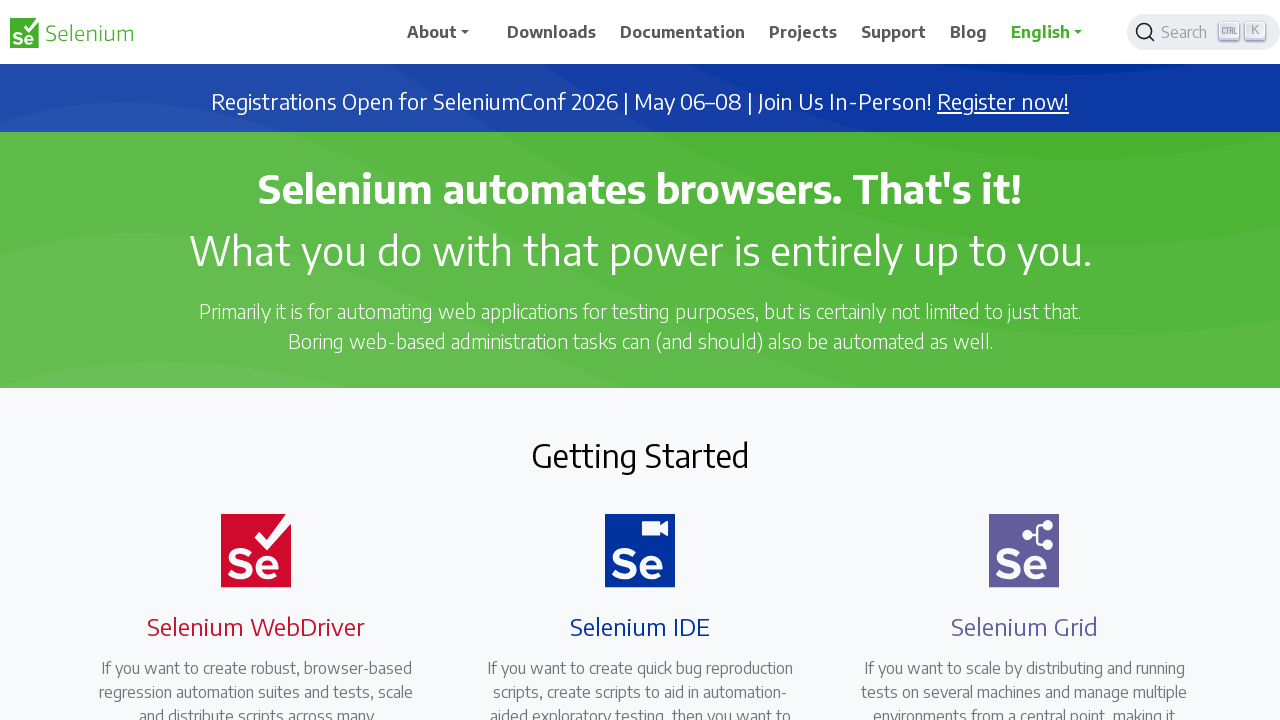